Tests scrolling and form filling by scrolling to form fields and entering name and date values.

Starting URL: https://formy-project.herokuapp.com/scroll

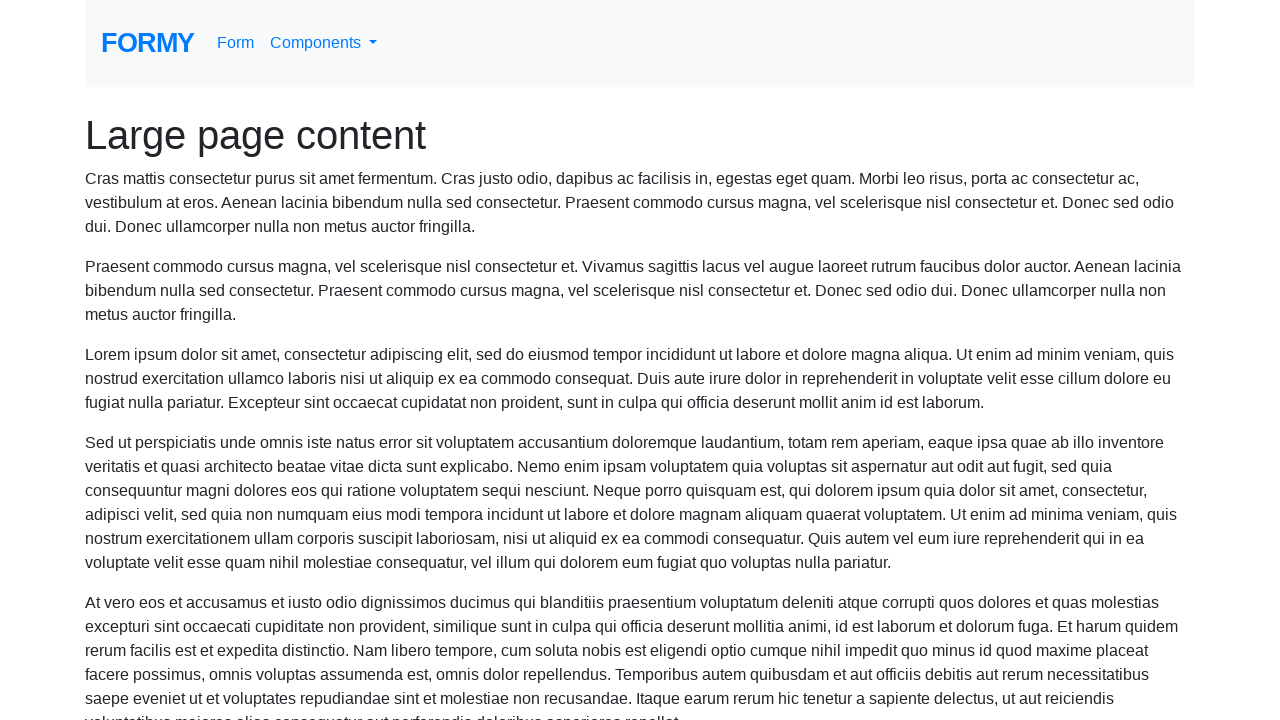

Scrolled to name field
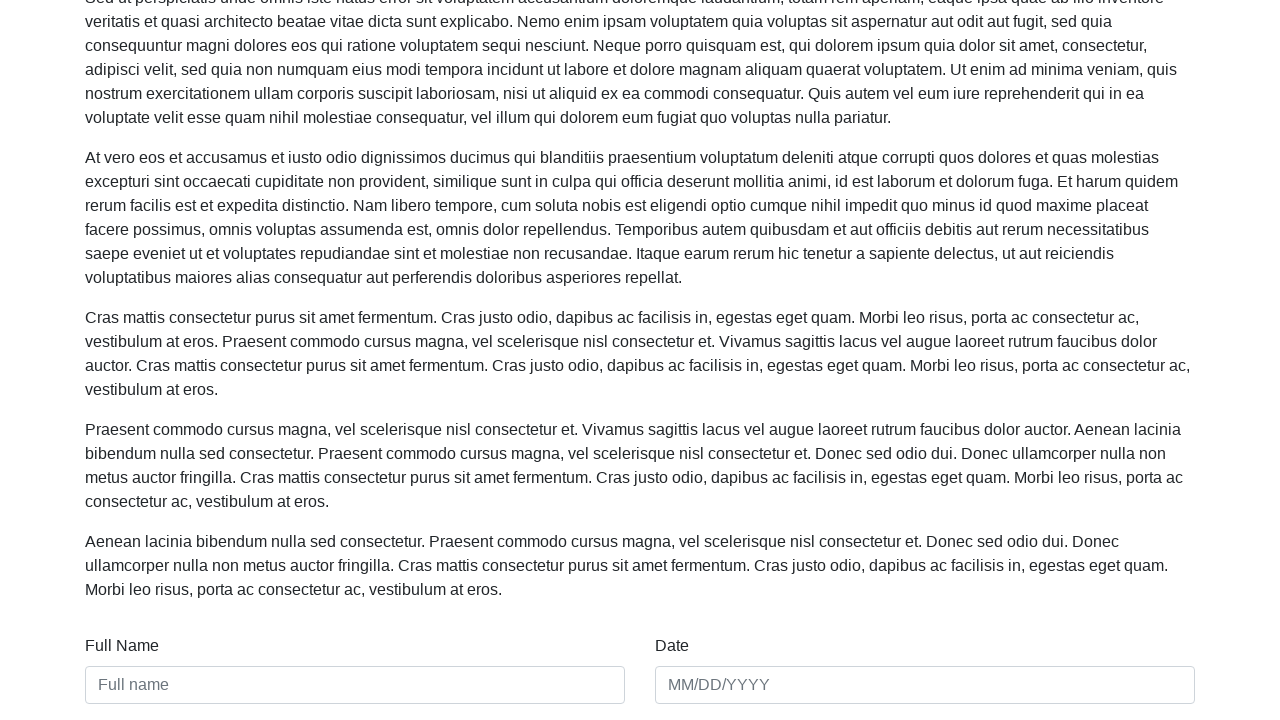

Filled name field with 'Taanish Patel' on #name
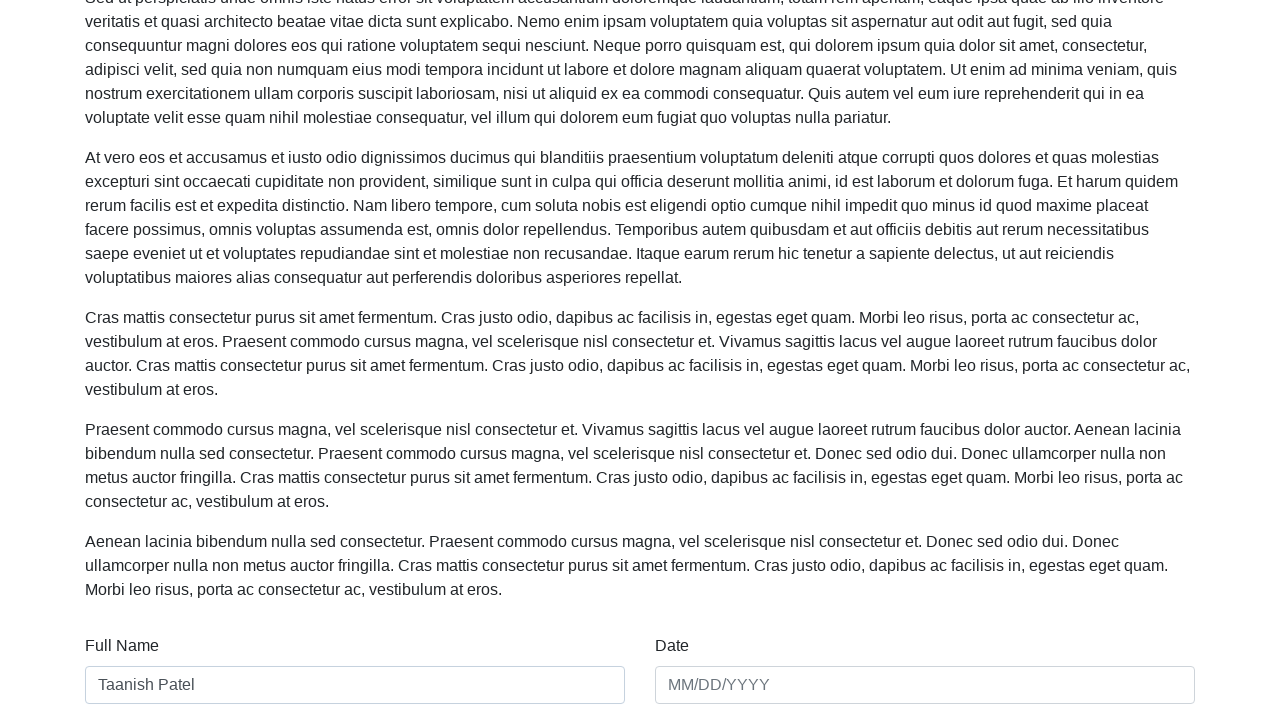

Scrolled to date field
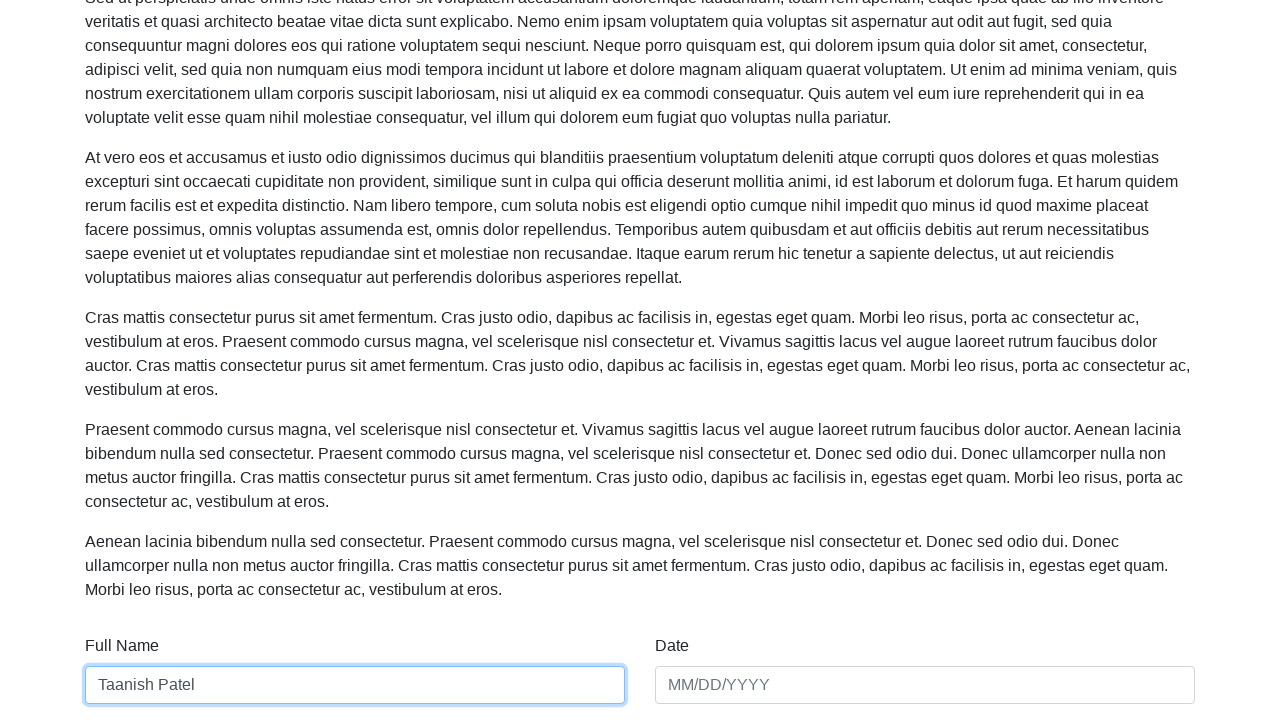

Filled date field with '03/20/2003' on #date
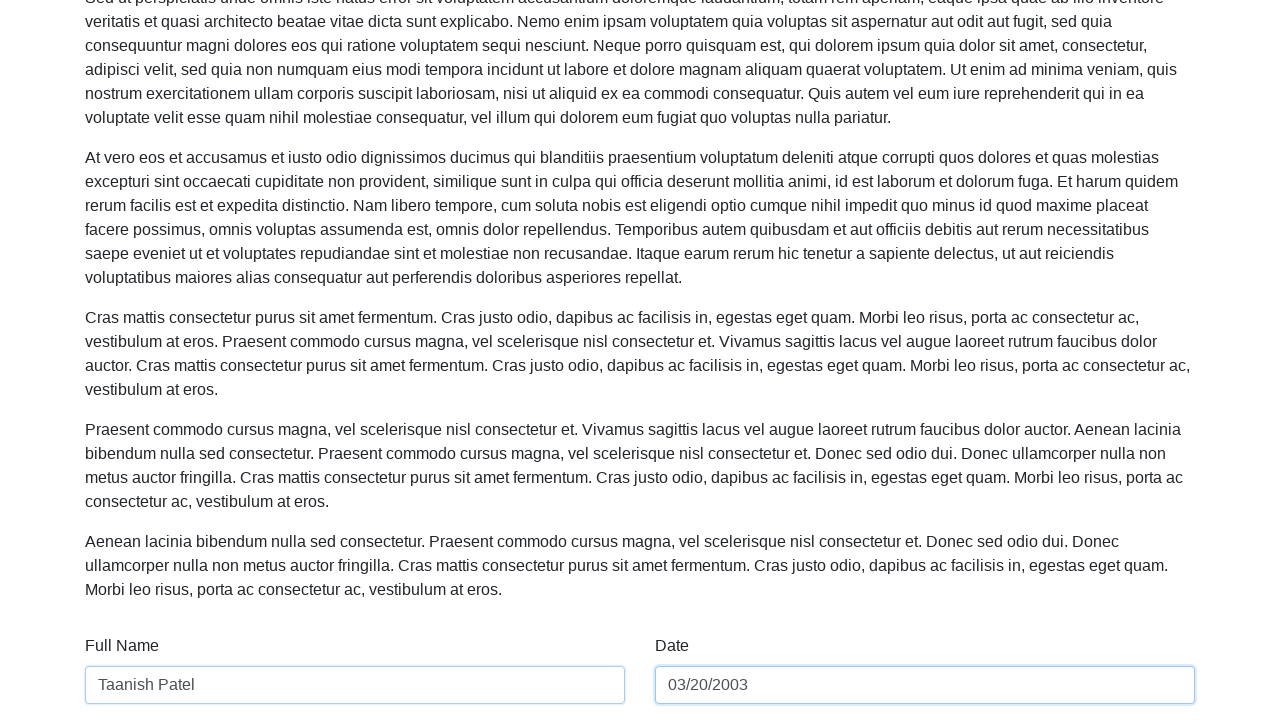

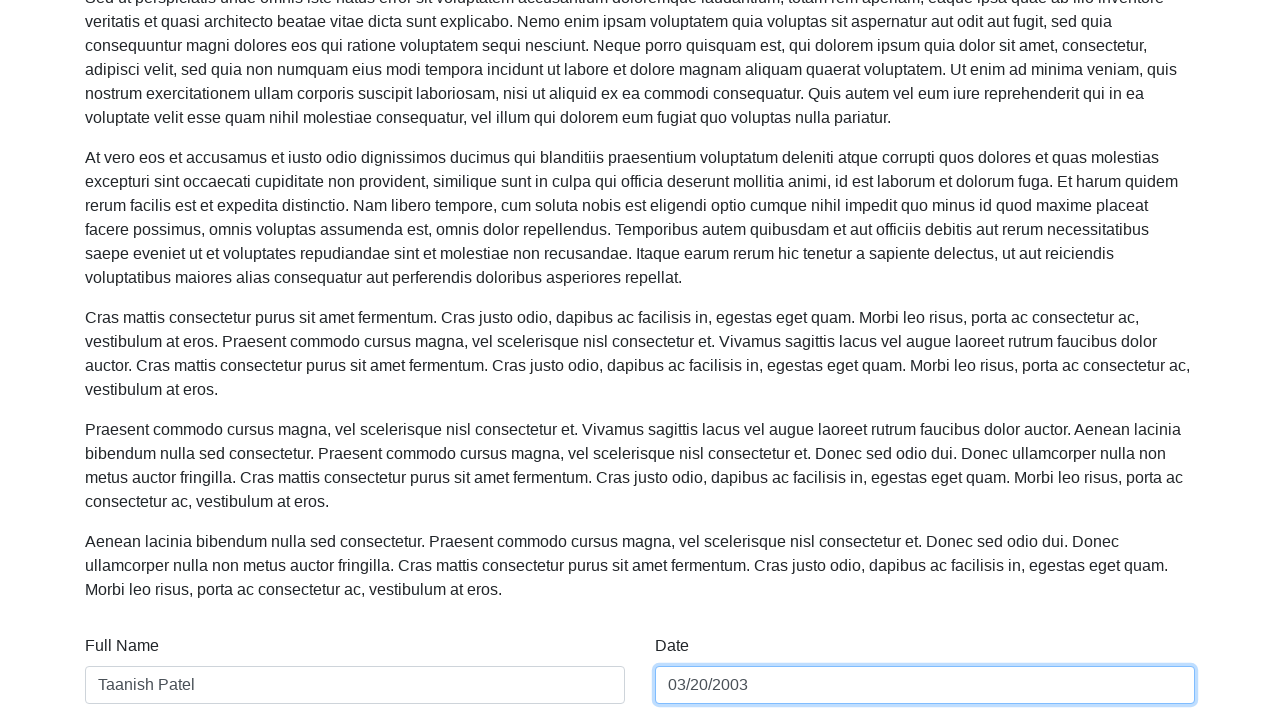